Tests a faucet form by entering a wallet address into the input field and clicking the submit button to request tokens.

Starting URL: https://faucet.sandverse.oasys.games/

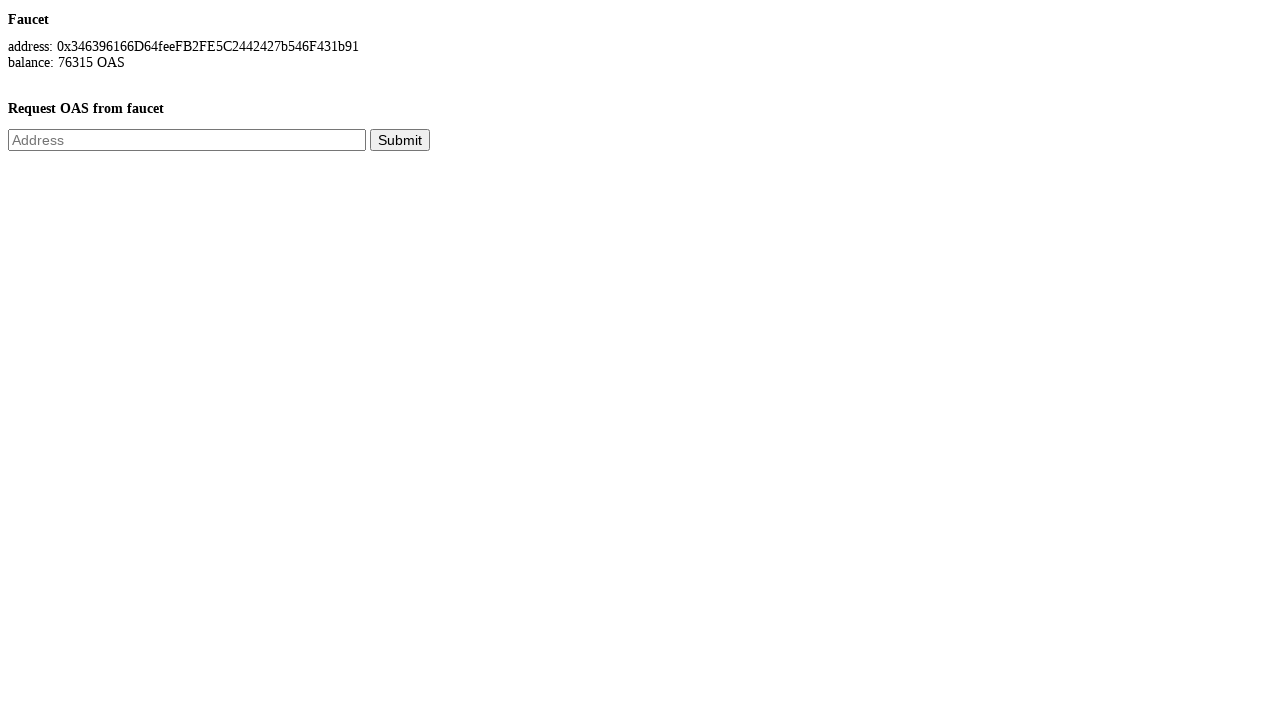

Address input field became visible
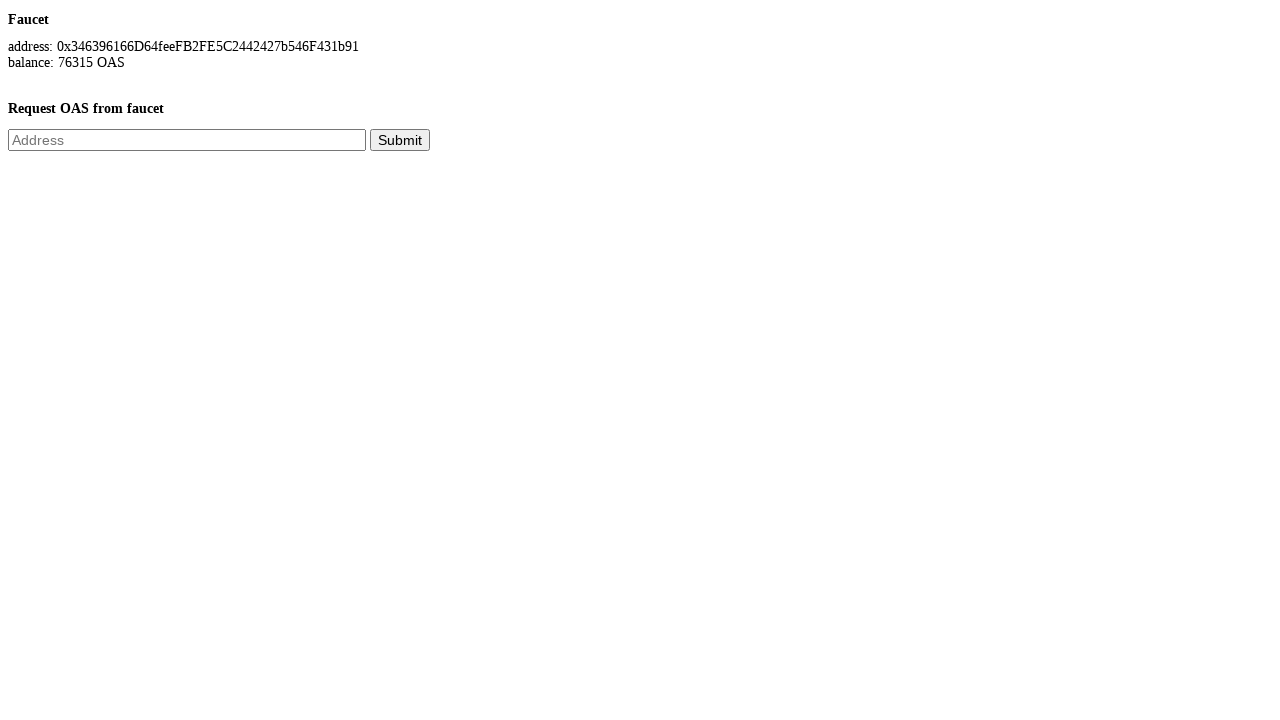

Filled address input field with wallet address 0x742d35Cc6634C0532925a3b844Bc9e7595f2bD73 on input[placeholder="Address"]
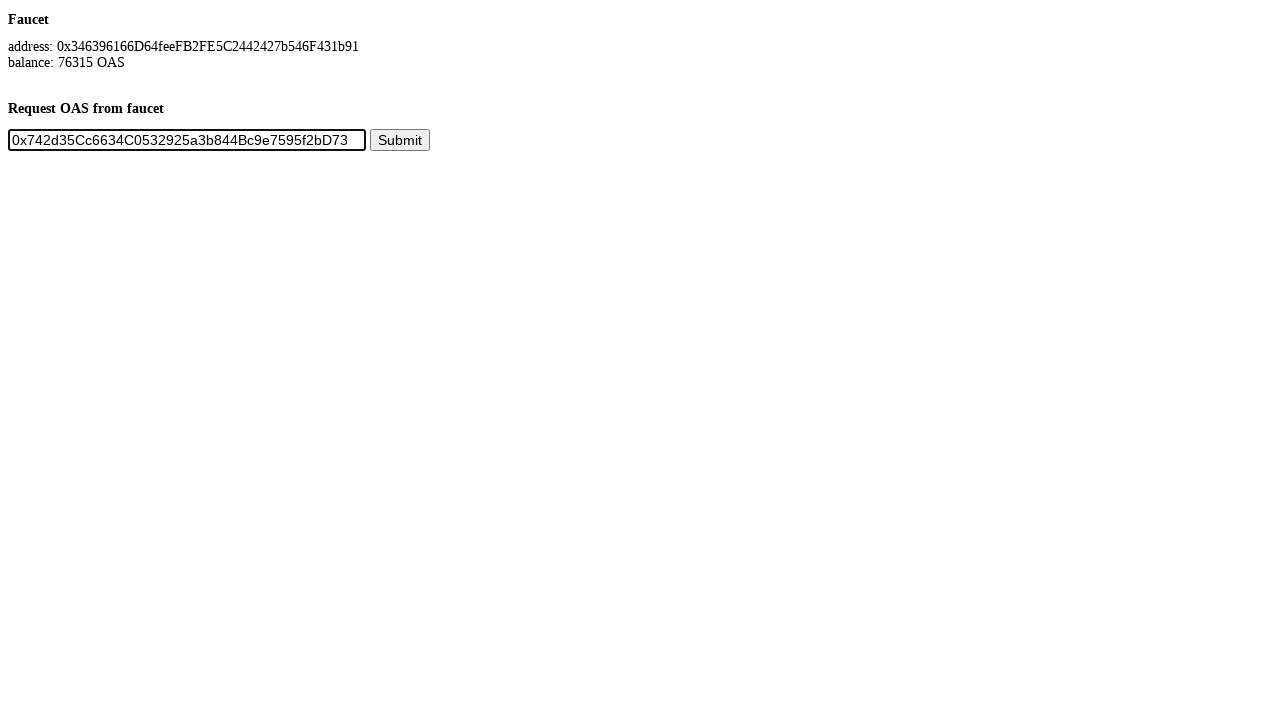

Clicked Submit button to request tokens at (400, 140) on xpath=//button[text()='Submit']
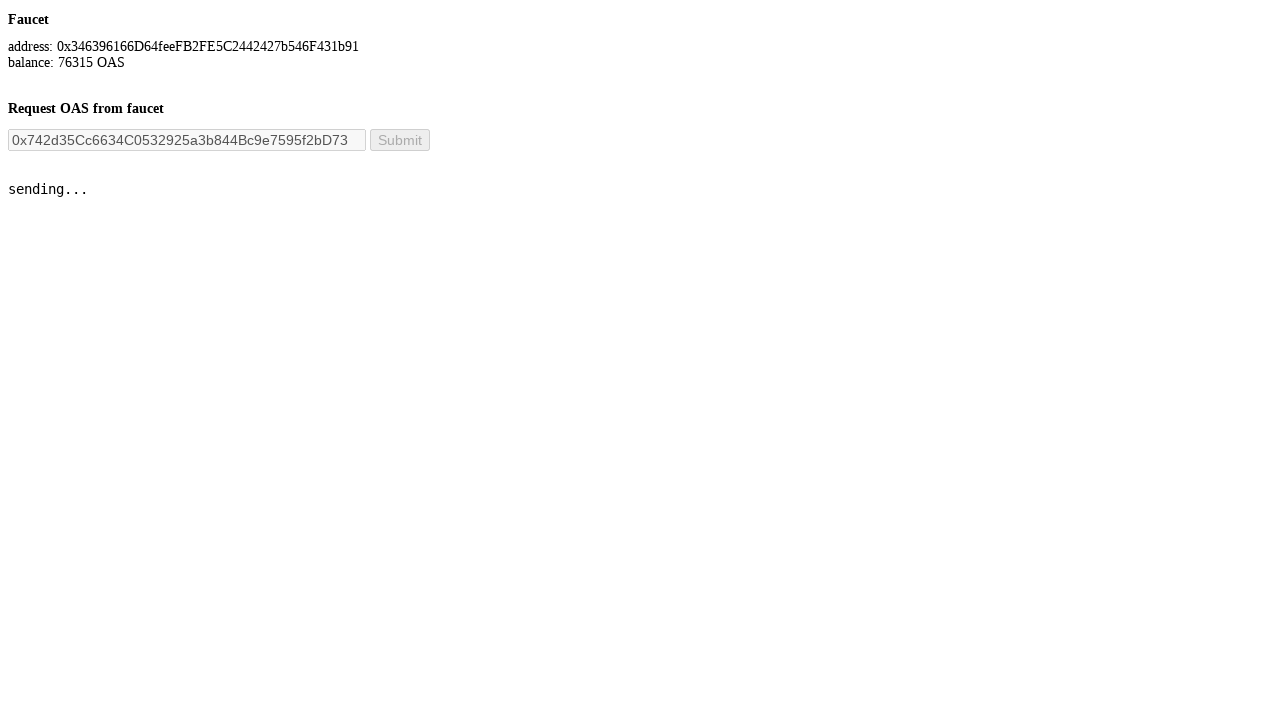

Waited 2 seconds for form submission to process
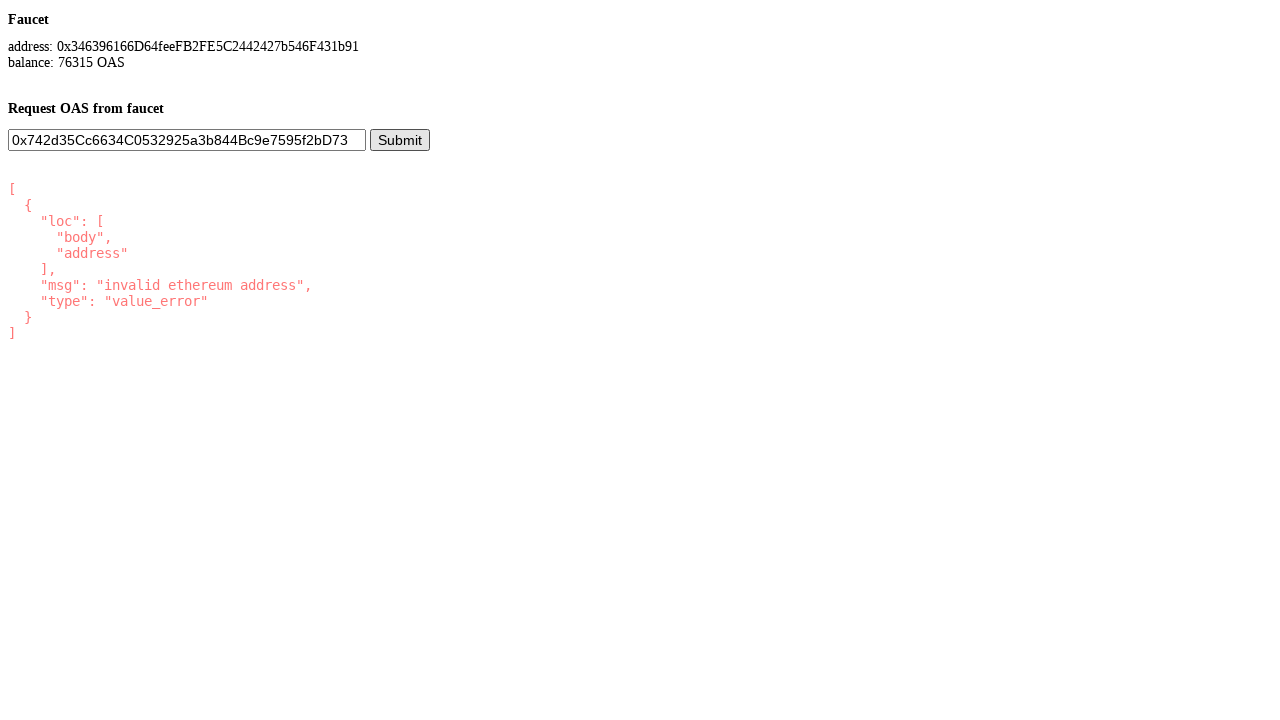

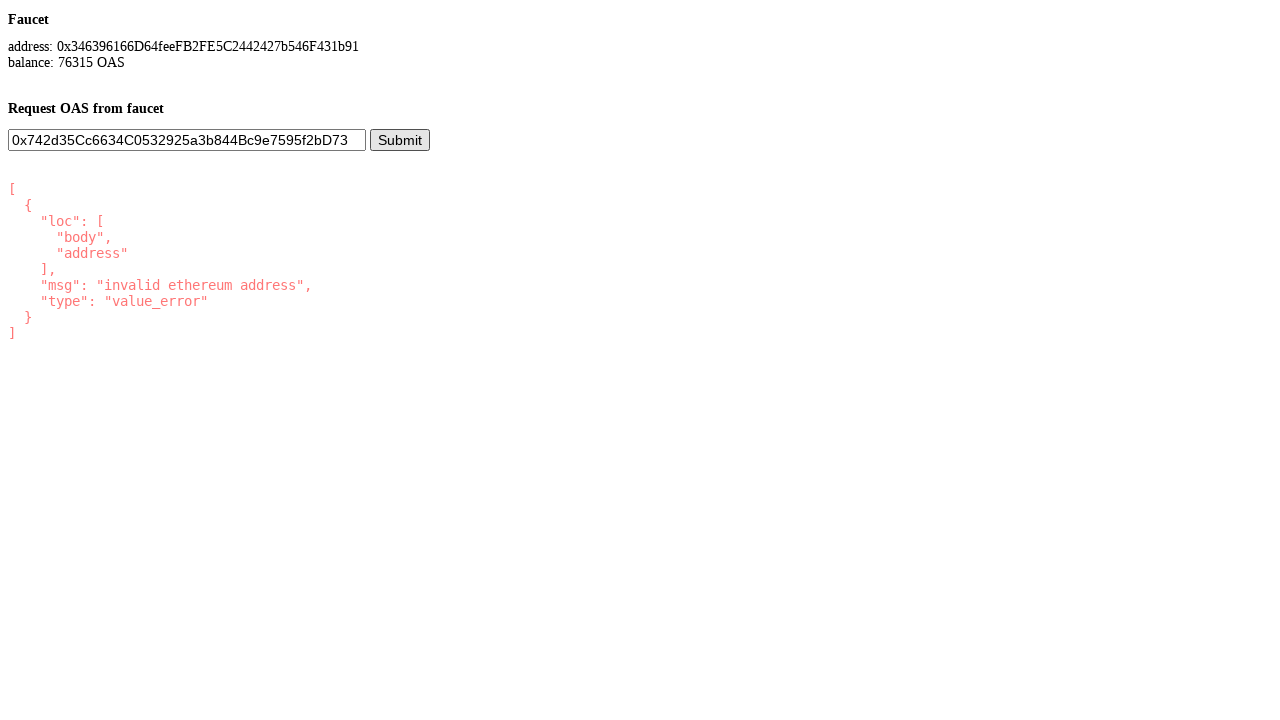